Tests the pricing page contact form by filling in personal and company details including name, phone, email, company name, country, and number of employees, then submits the form.

Starting URL: https://www.orangehrm.com/en/pricing

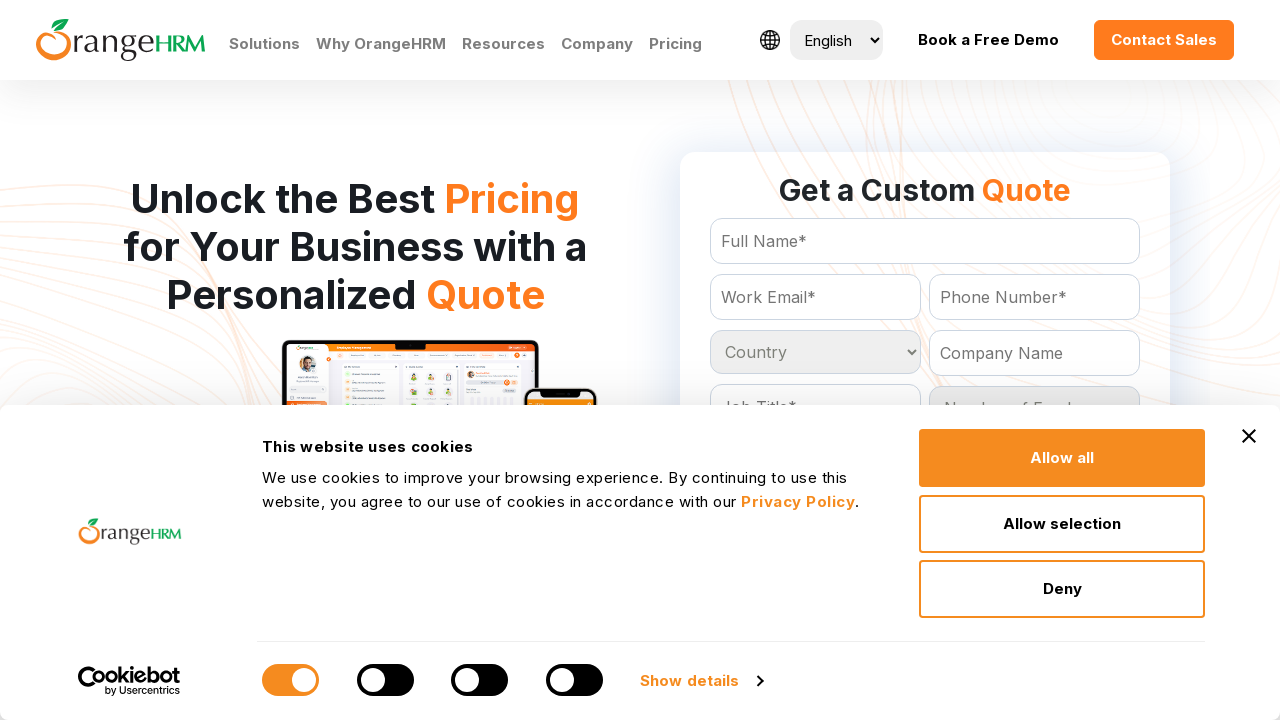

Waited for Full Name field to be visible
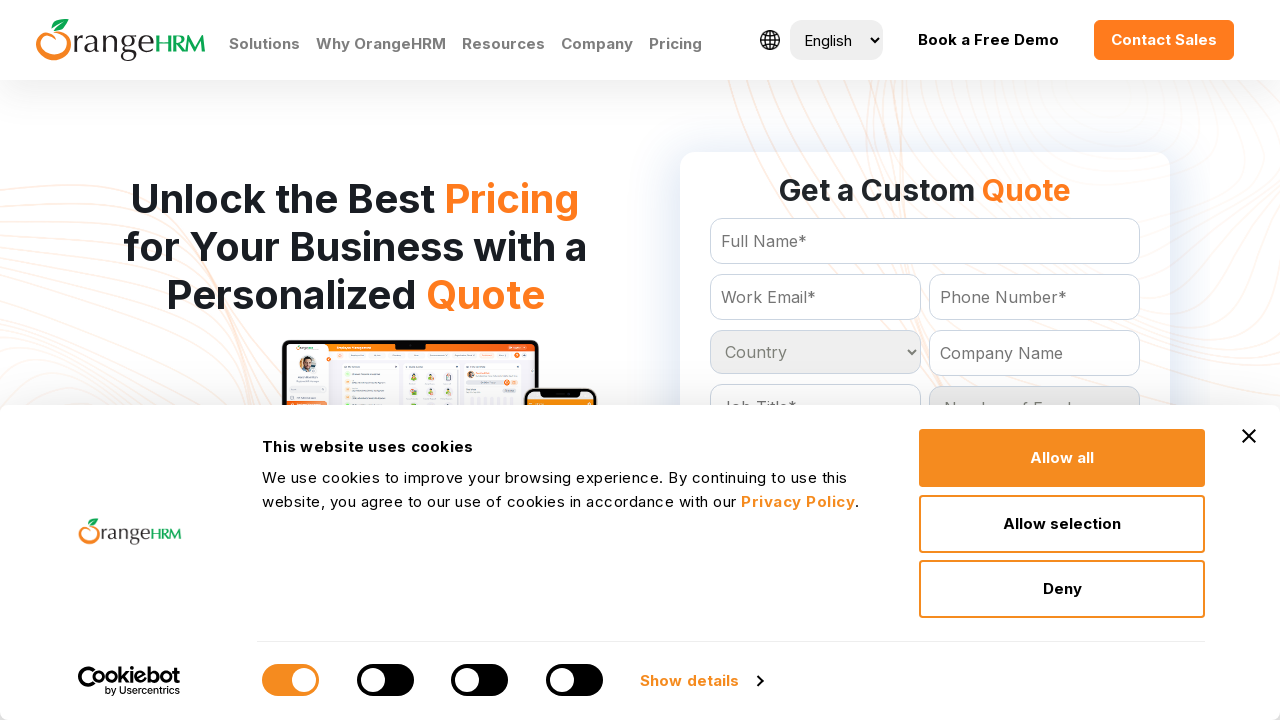

Filled Full Name field with 'Jennifer Martinez' on #Form_getForm_FullName
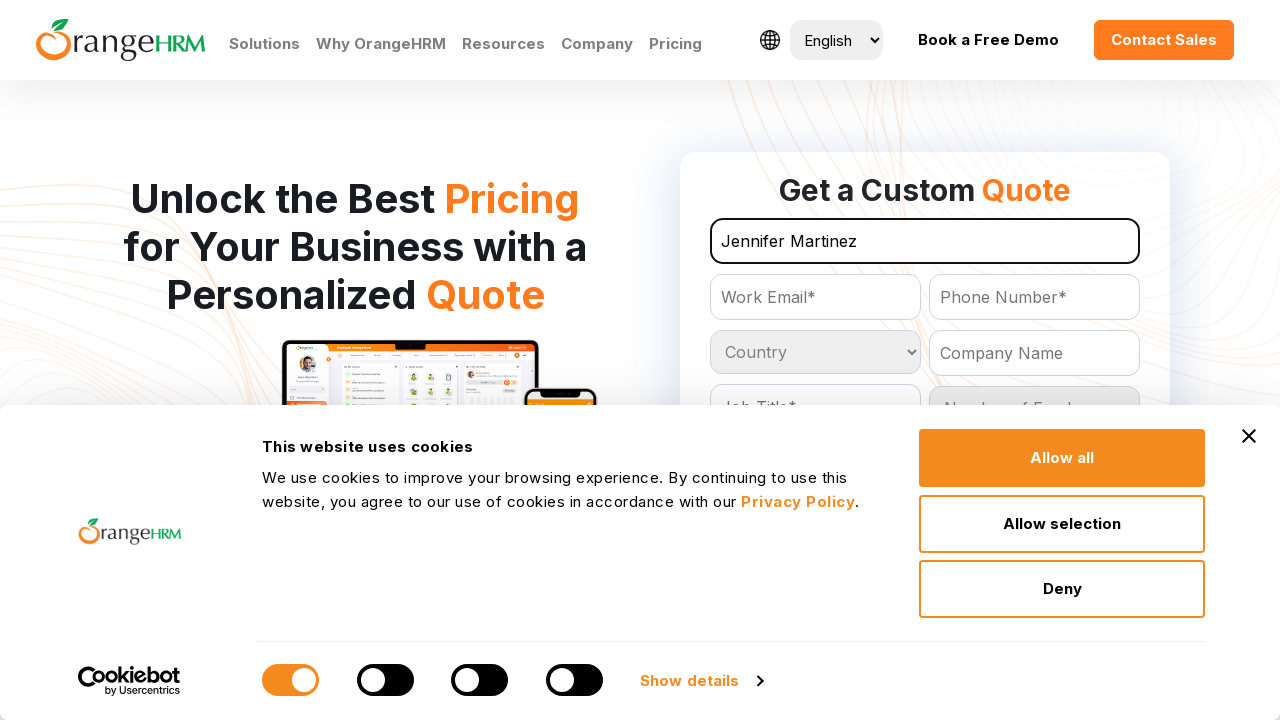

Waited for Contact/Phone field to be visible
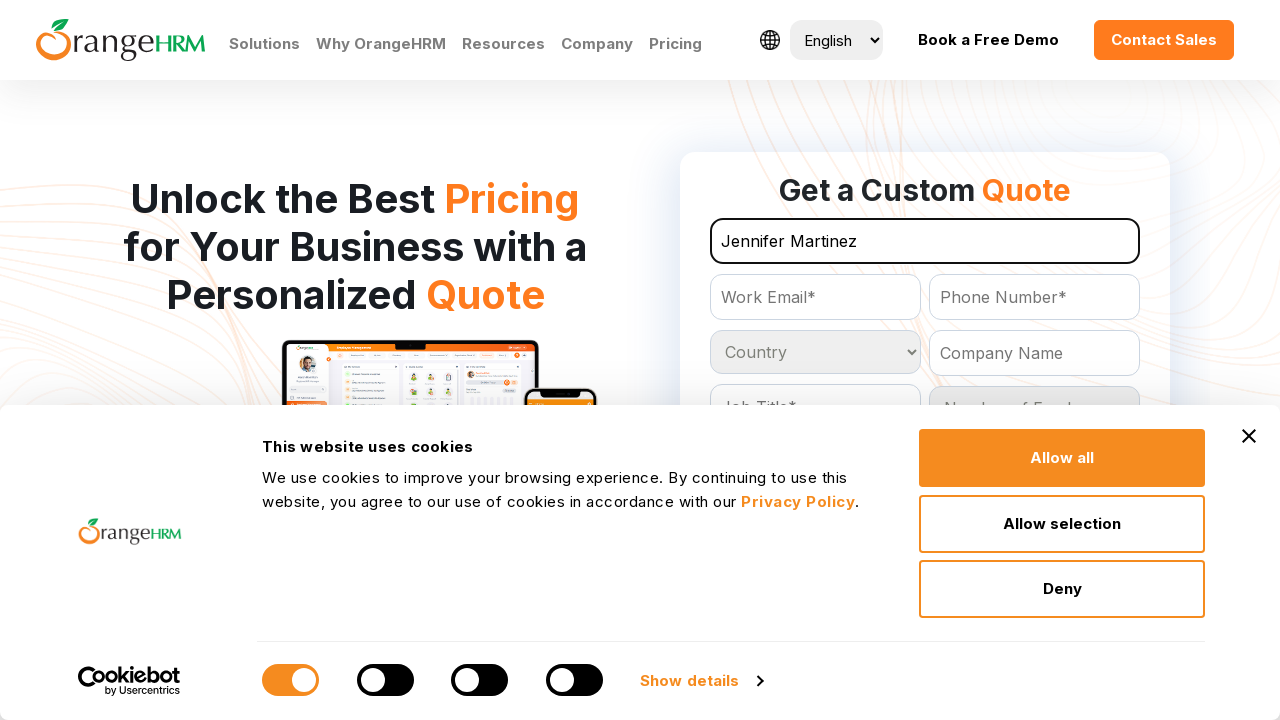

Filled Contact/Phone field with '5551234567' on #Form_getForm_Contact
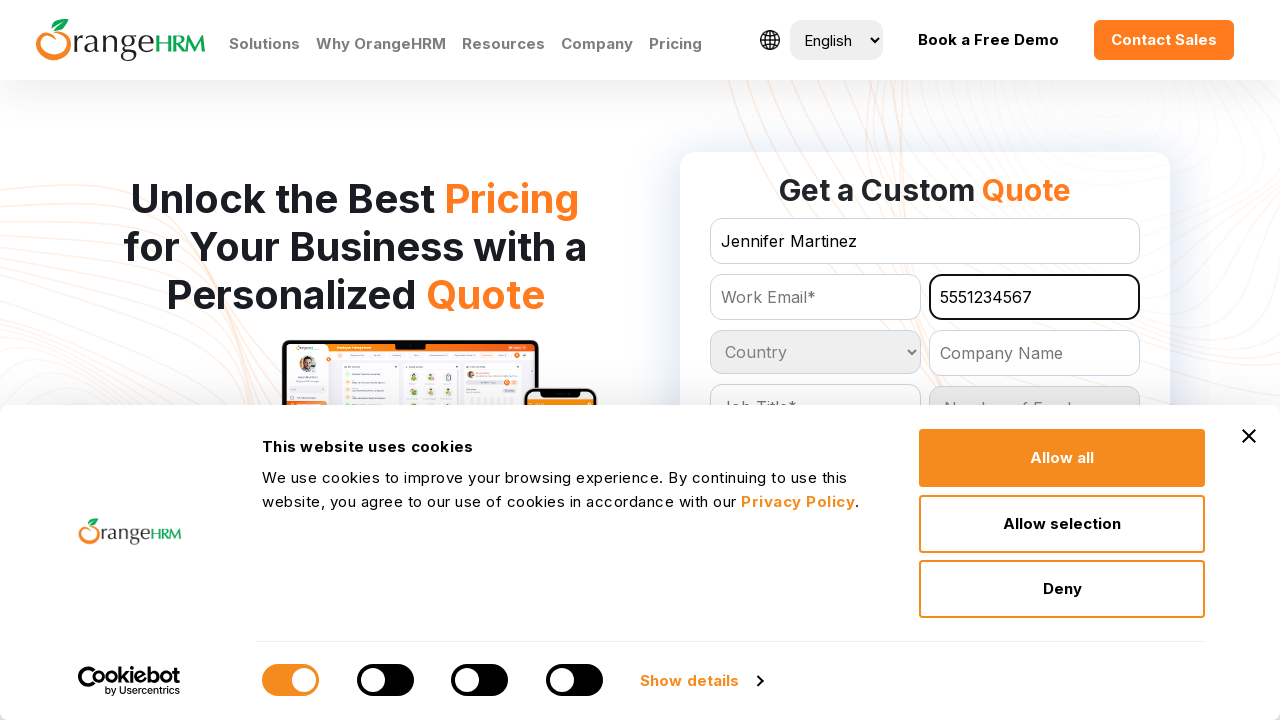

Waited for Email field to be visible
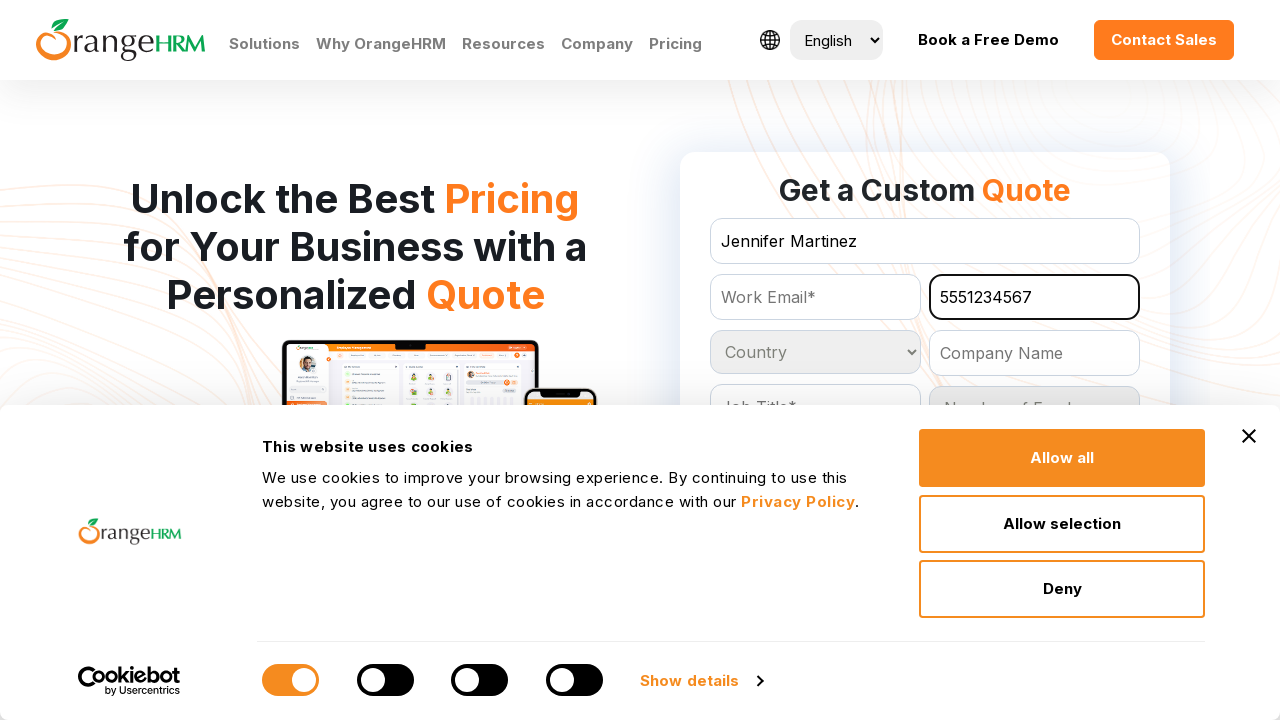

Filled Email field with 'jennifer.martinez@testcompany.com' on #Form_getForm_Email
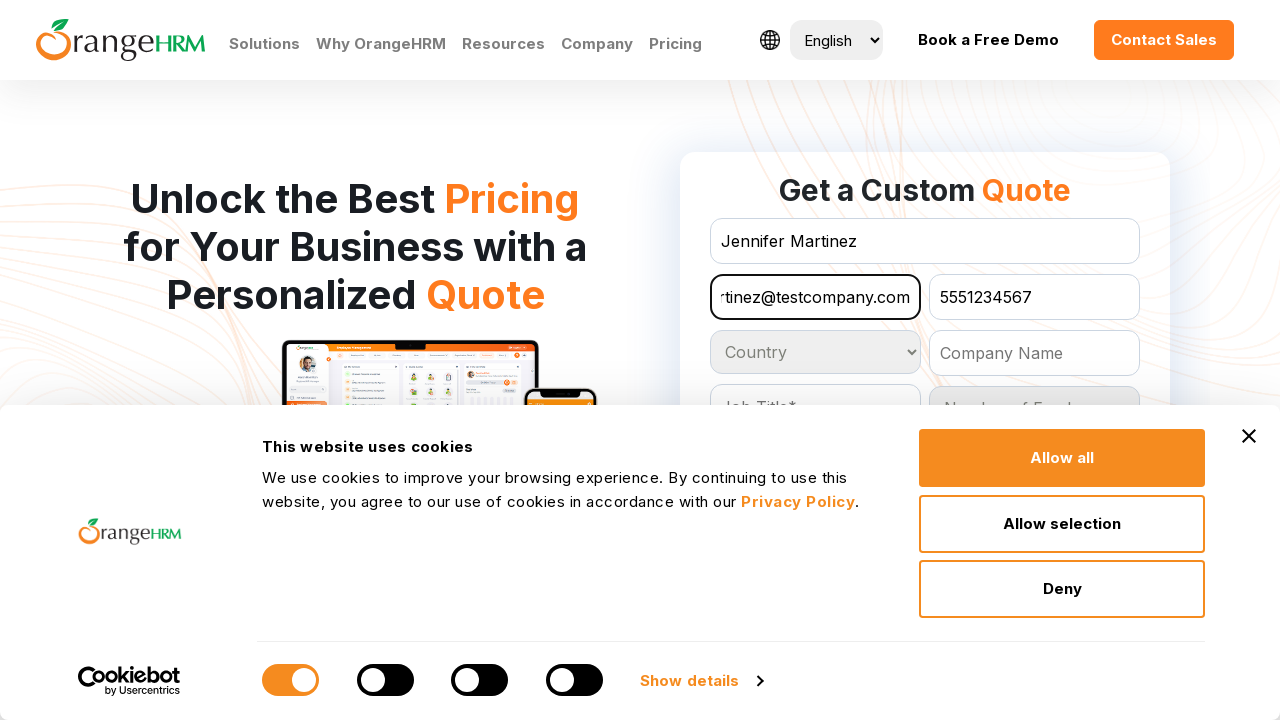

Waited for Company Name field to be visible
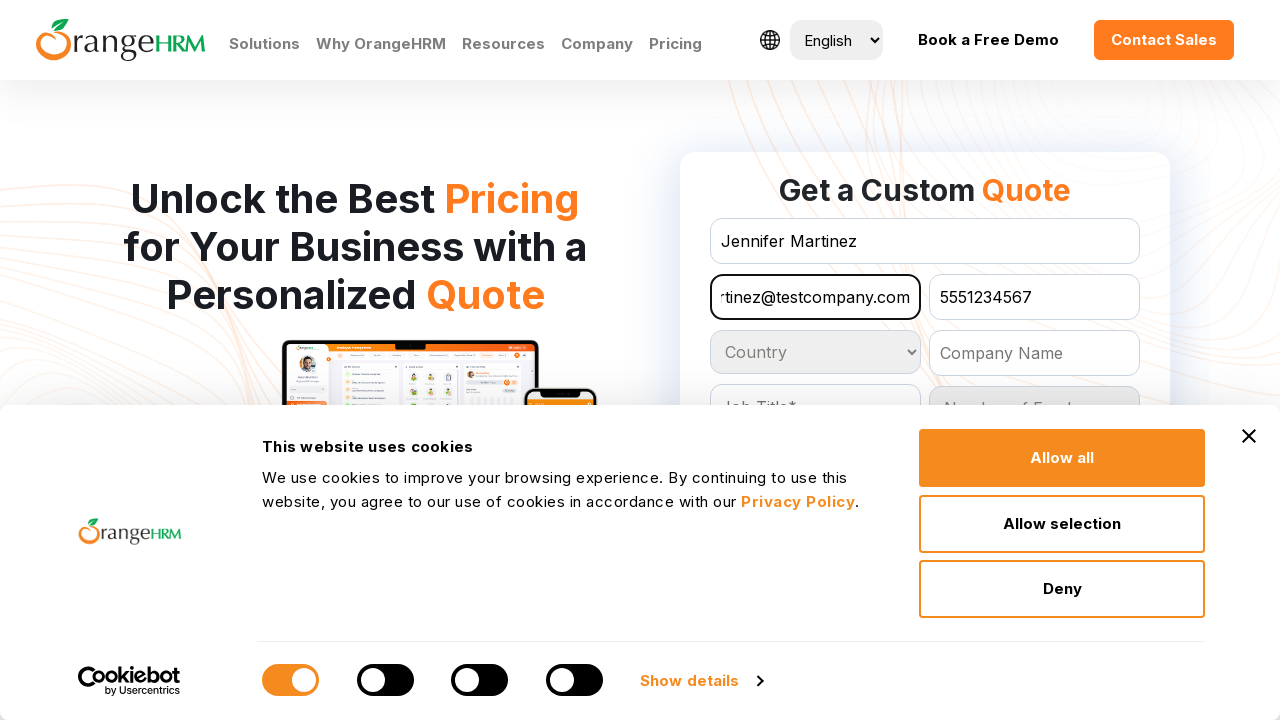

Filled Company Name field with 'Tech Solutions Inc' on #Form_getForm_CompanyName
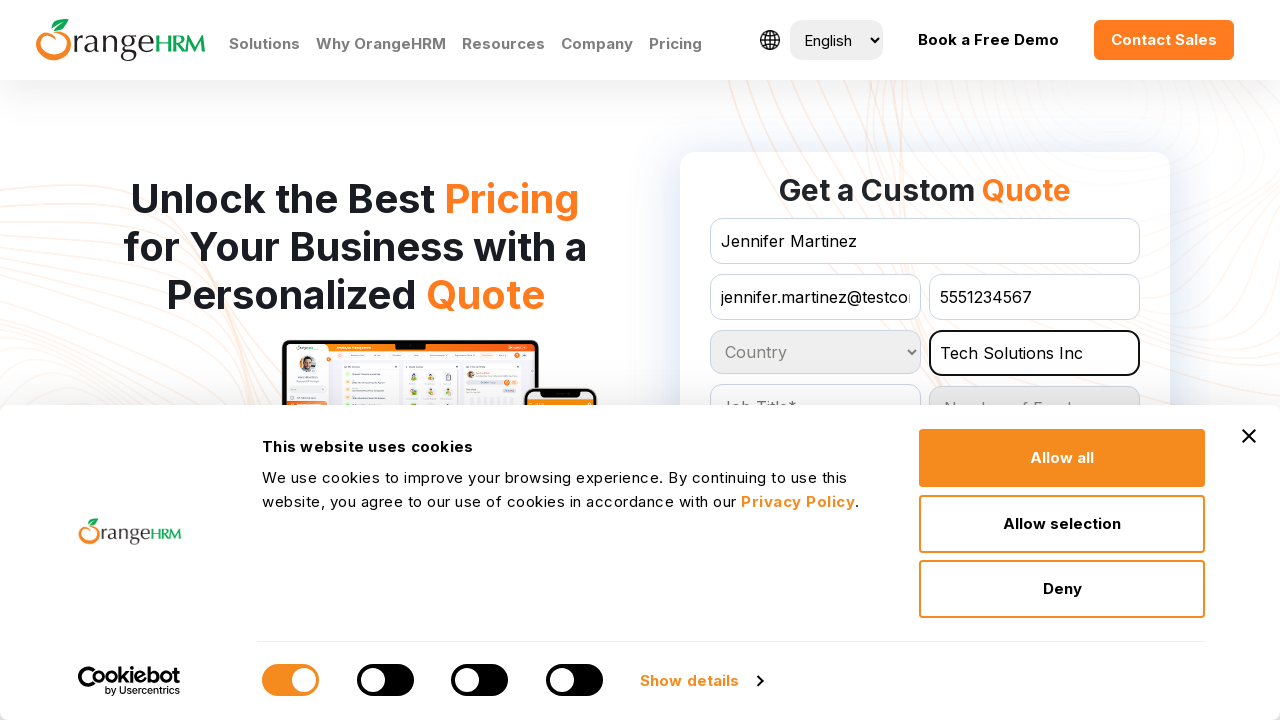

Waited for Country dropdown to be visible
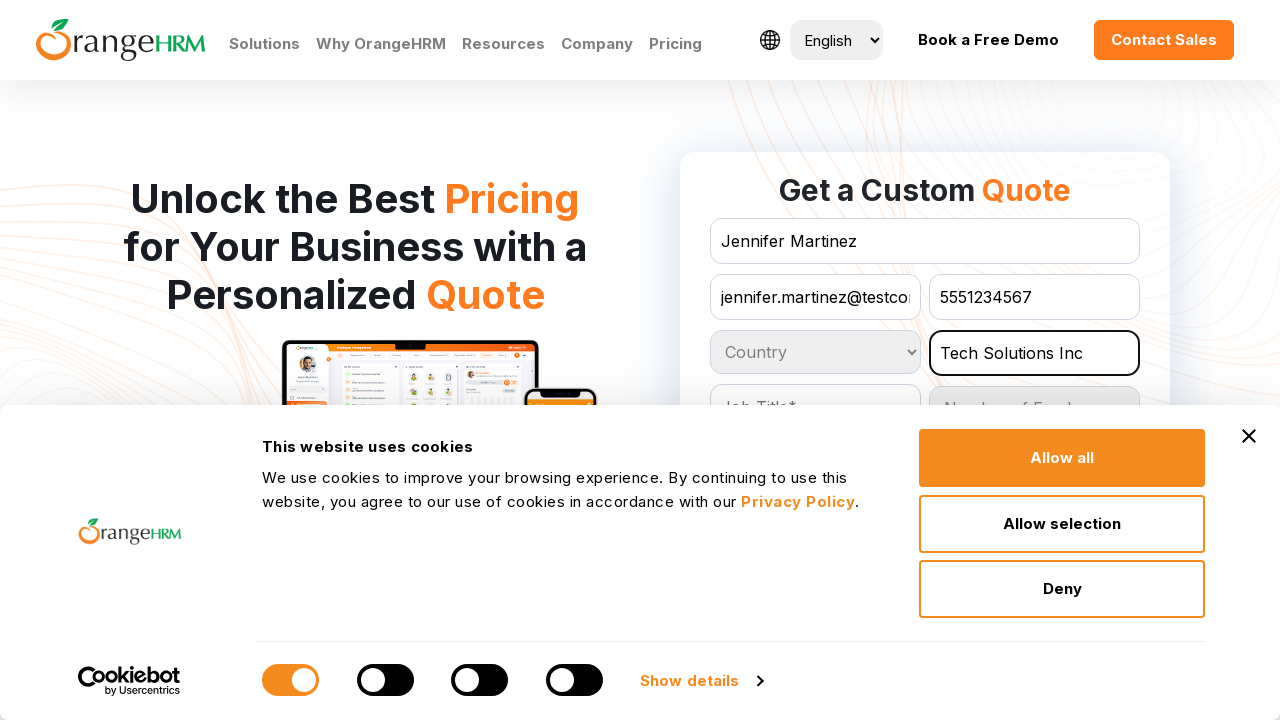

Selected 4th option in Country dropdown on #Form_getForm_Country
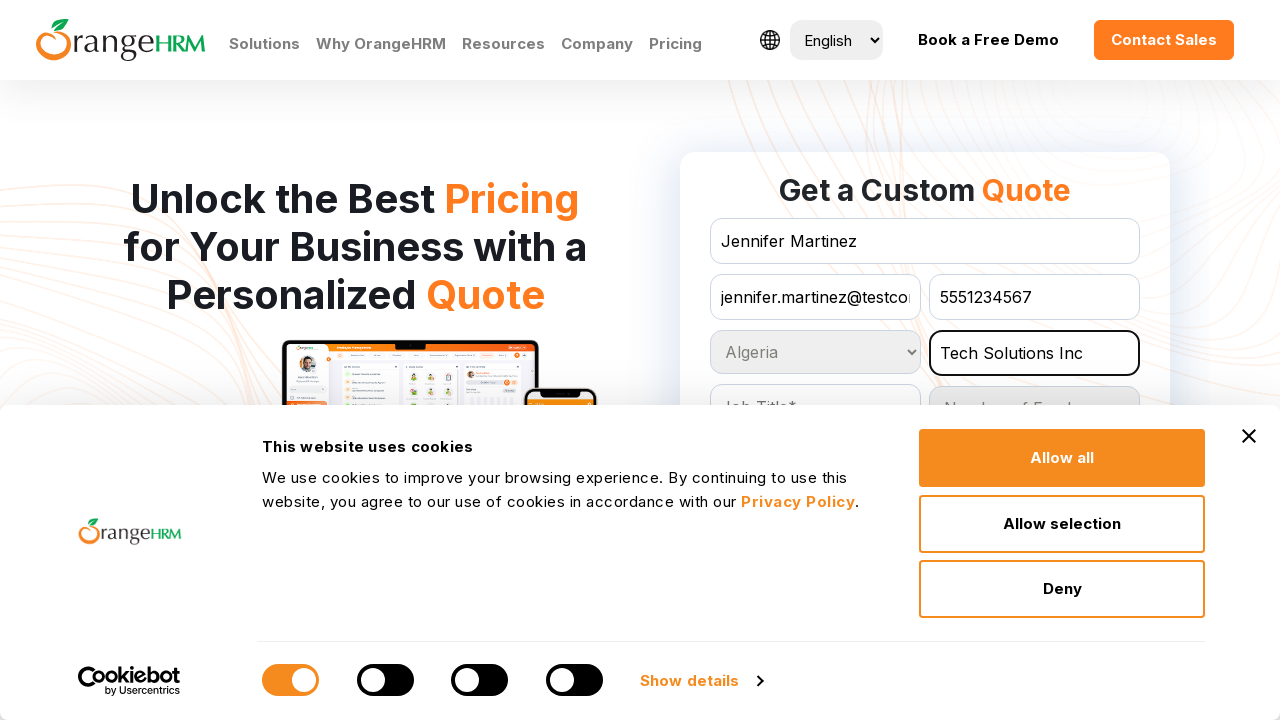

Waited for Number of Employees dropdown to be visible
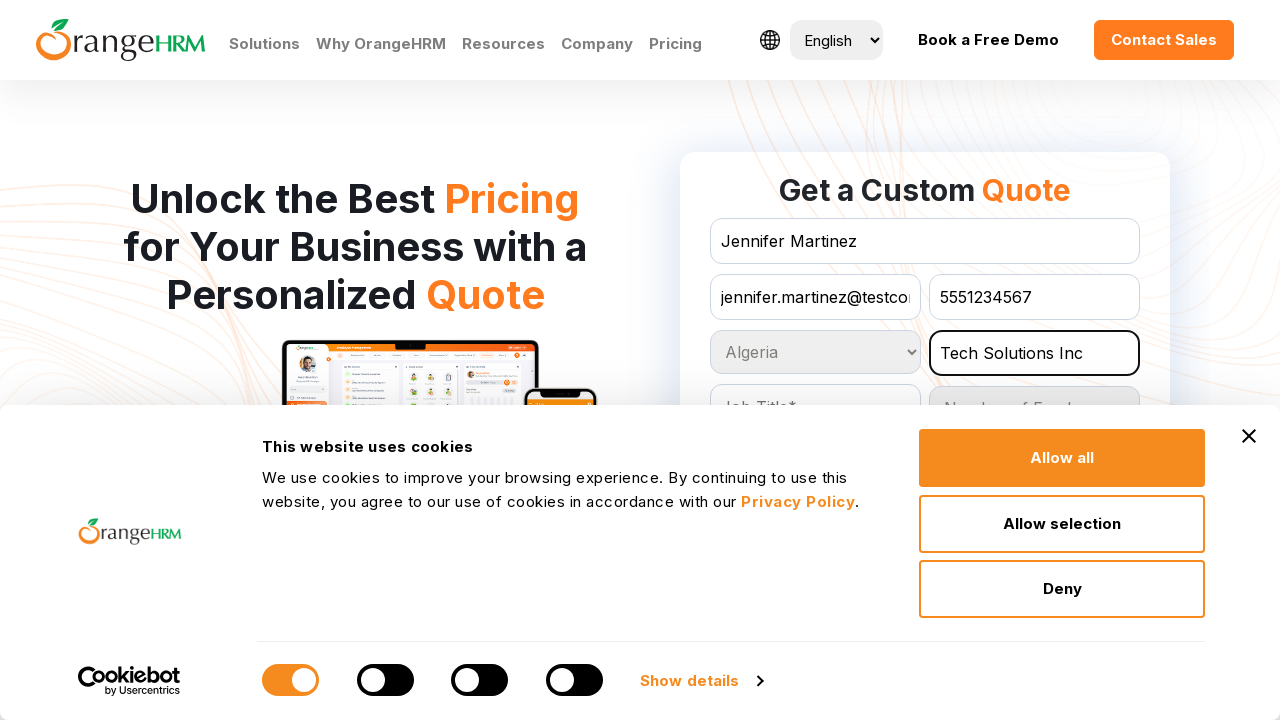

Selected 3rd option in Number of Employees dropdown on #Form_getForm_NoOfEmployees
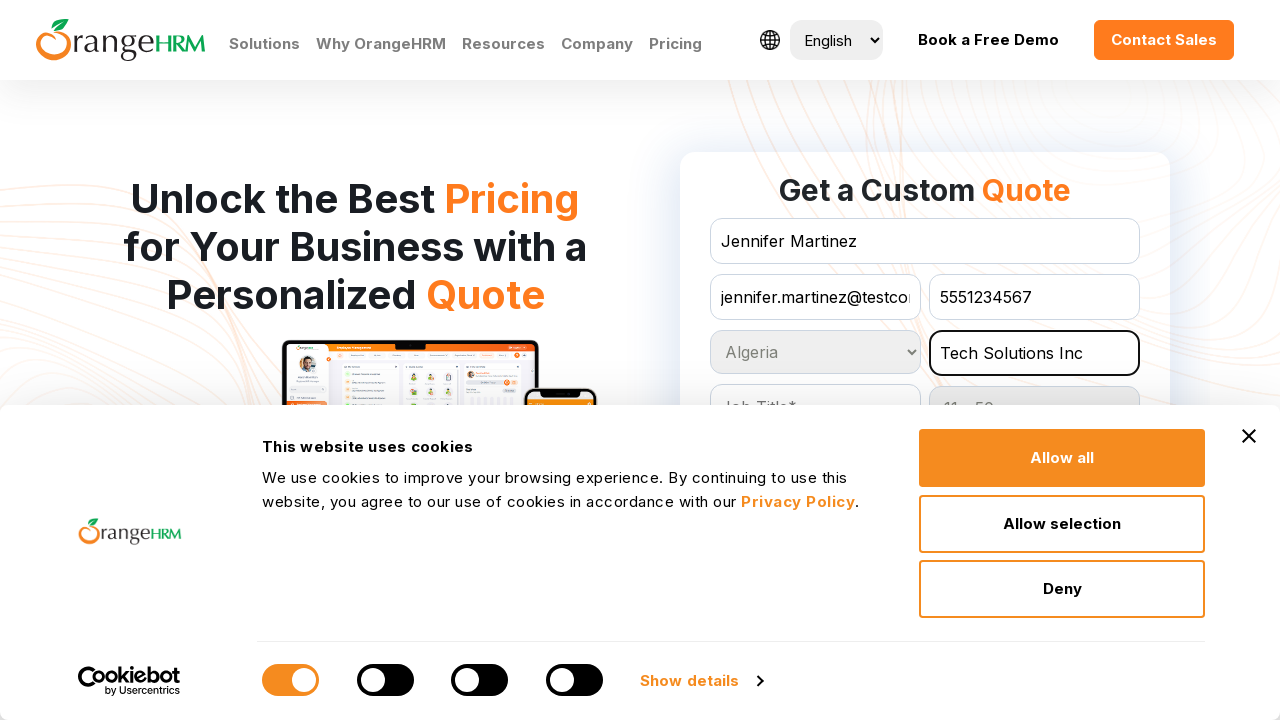

Waited for Submit button to be visible
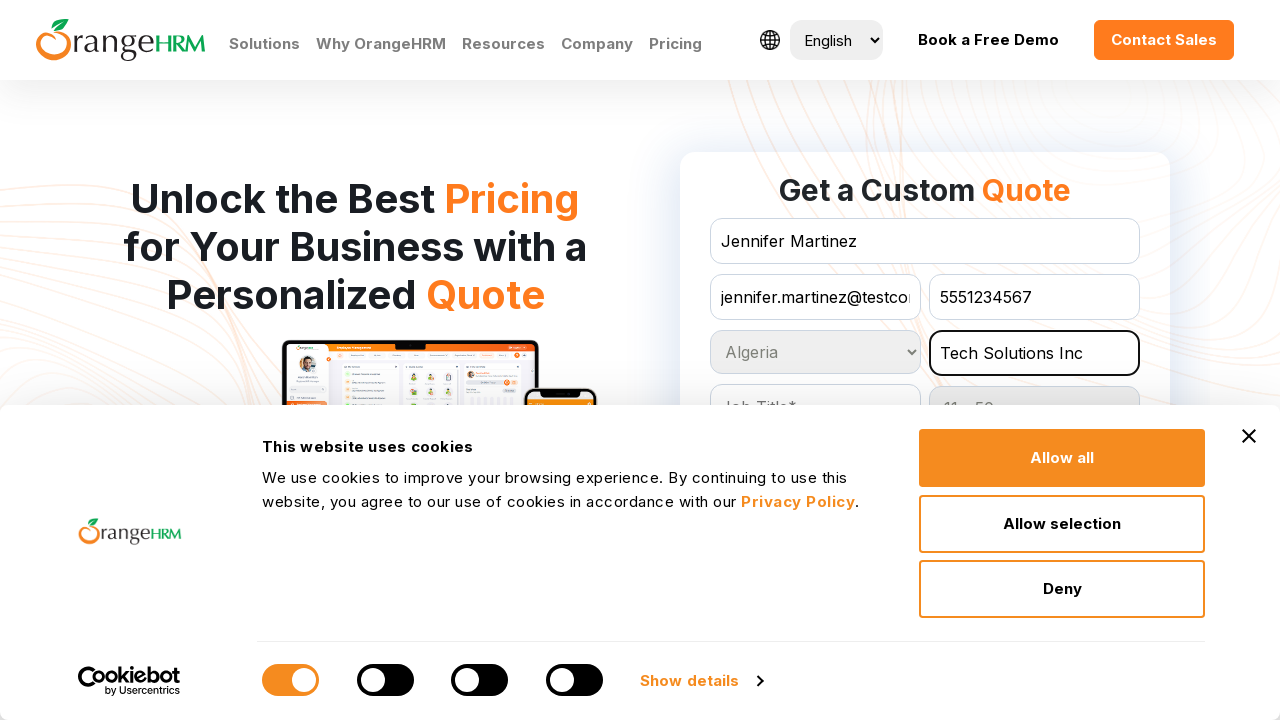

Clicked Submit button to submit the form at (925, 360) on #Form_getForm_action_submitForm
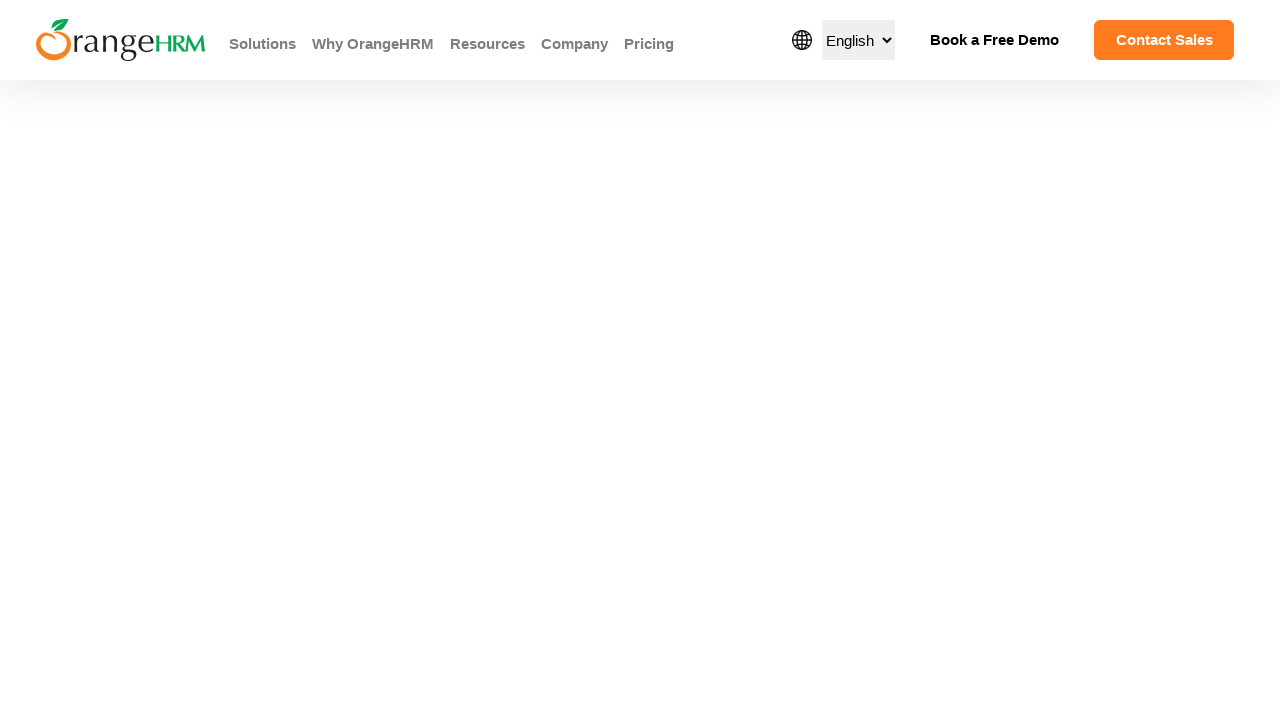

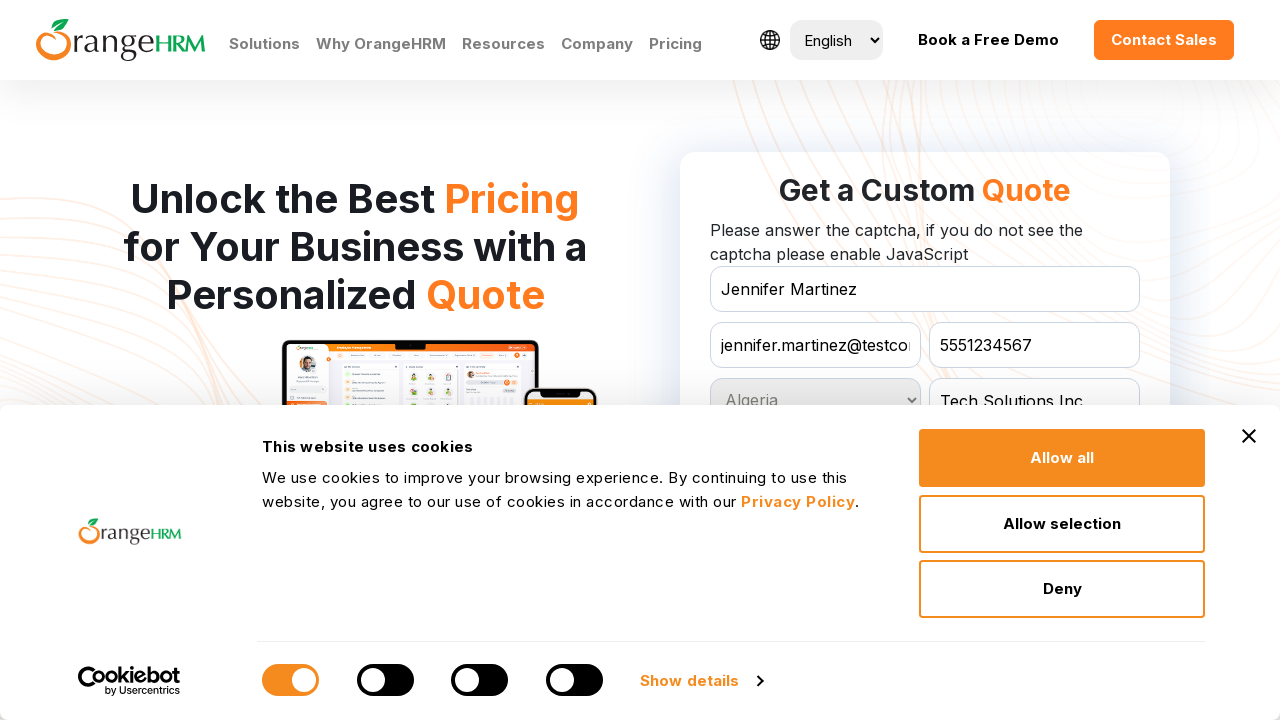